Navigates to ATB Market grocery delivery website and scrolls down the page.

Starting URL: https://zakaz.atbmarket.com/

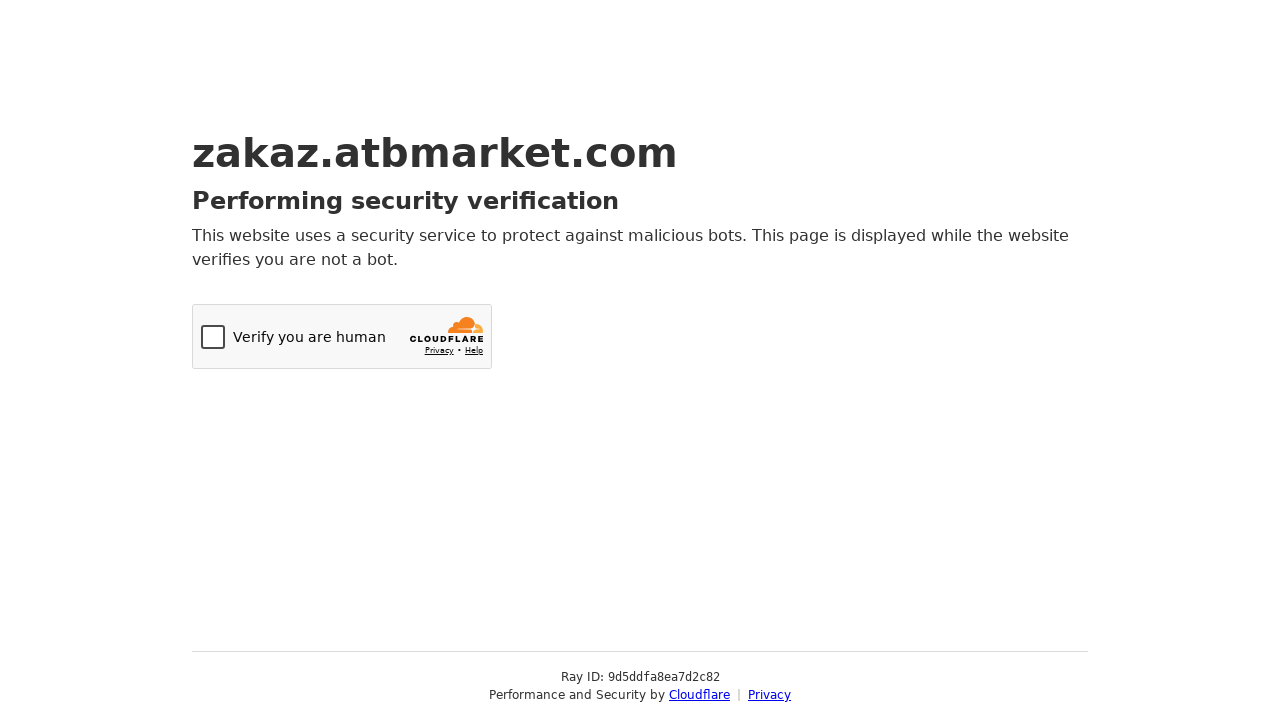

Navigated to ATB Market grocery delivery website
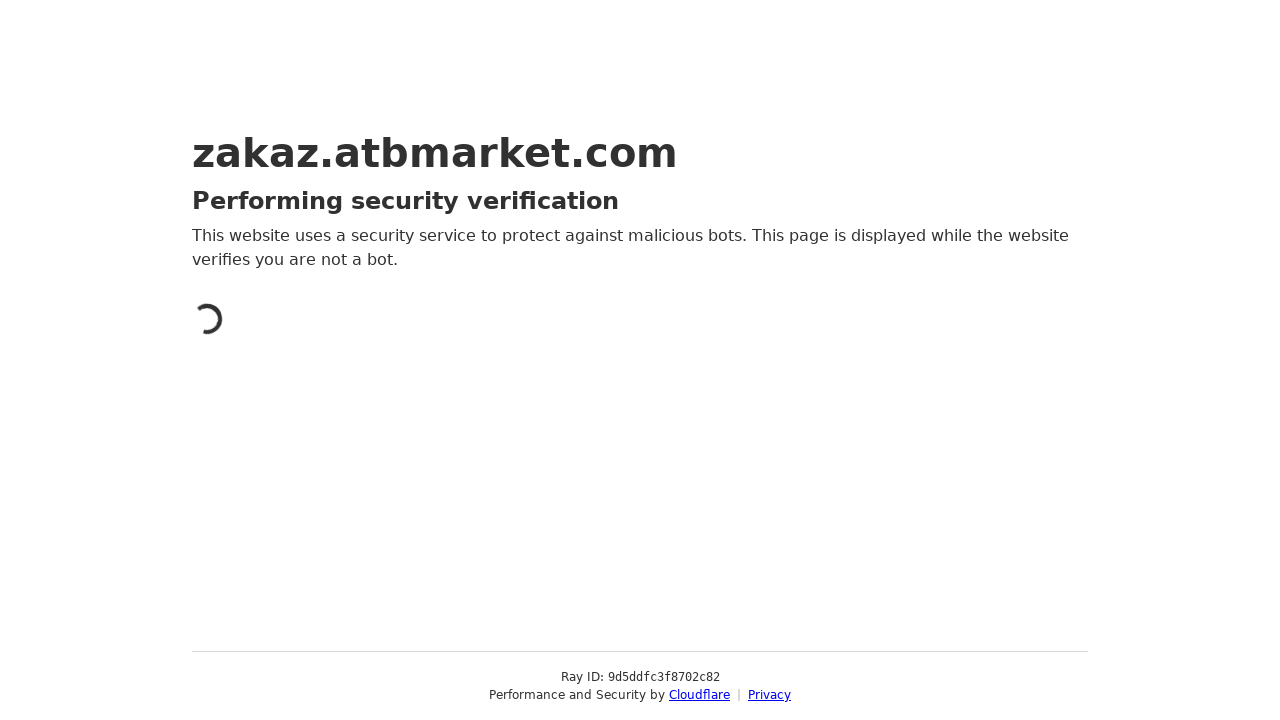

Scrolled down the page by 800 pixels
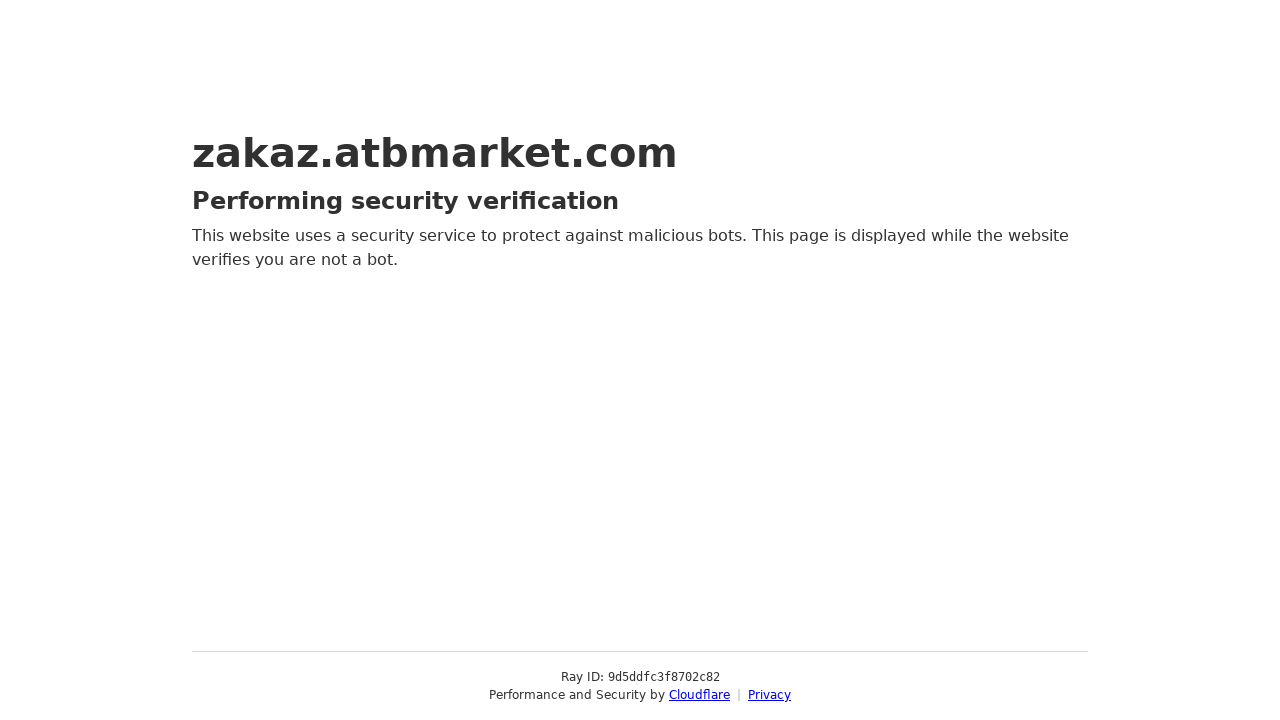

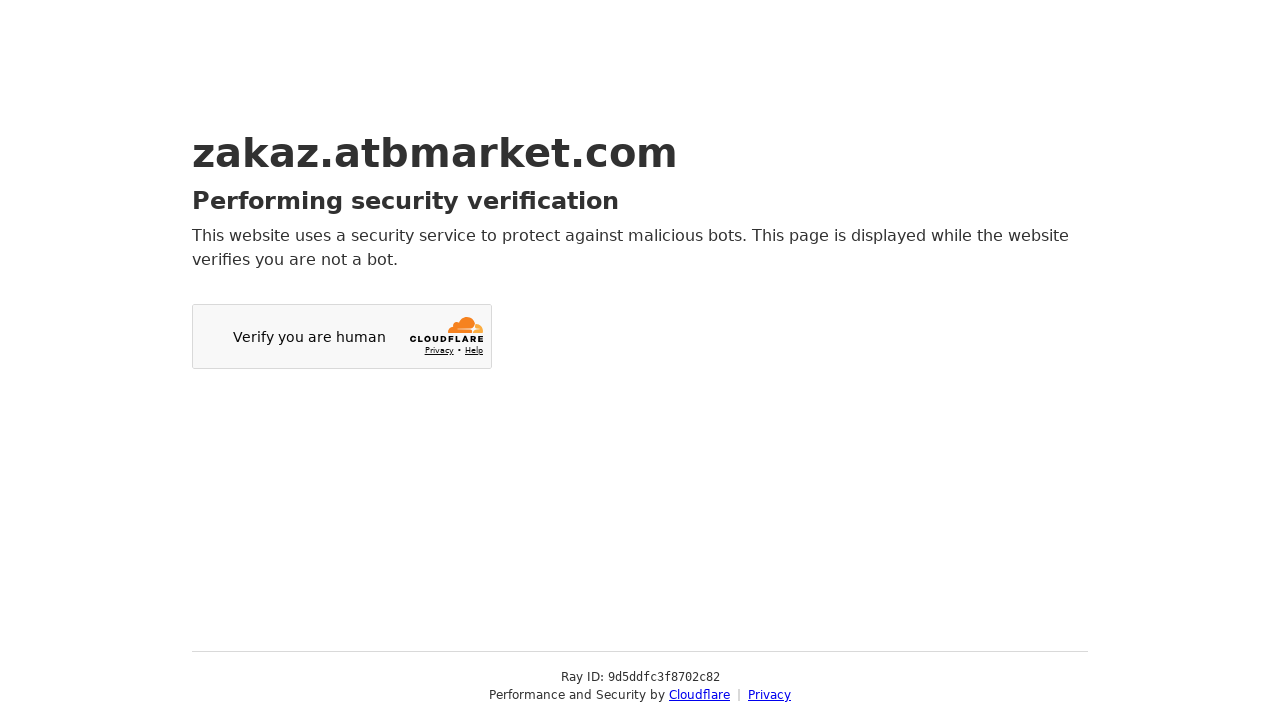